Tests explicit wait functionality by waiting for a price to change to $100, clicking a book button, then handling a JavaScript alert by calculating a mathematical answer based on the alert text.

Starting URL: http://suninjuly.github.io/explicit_wait2.html

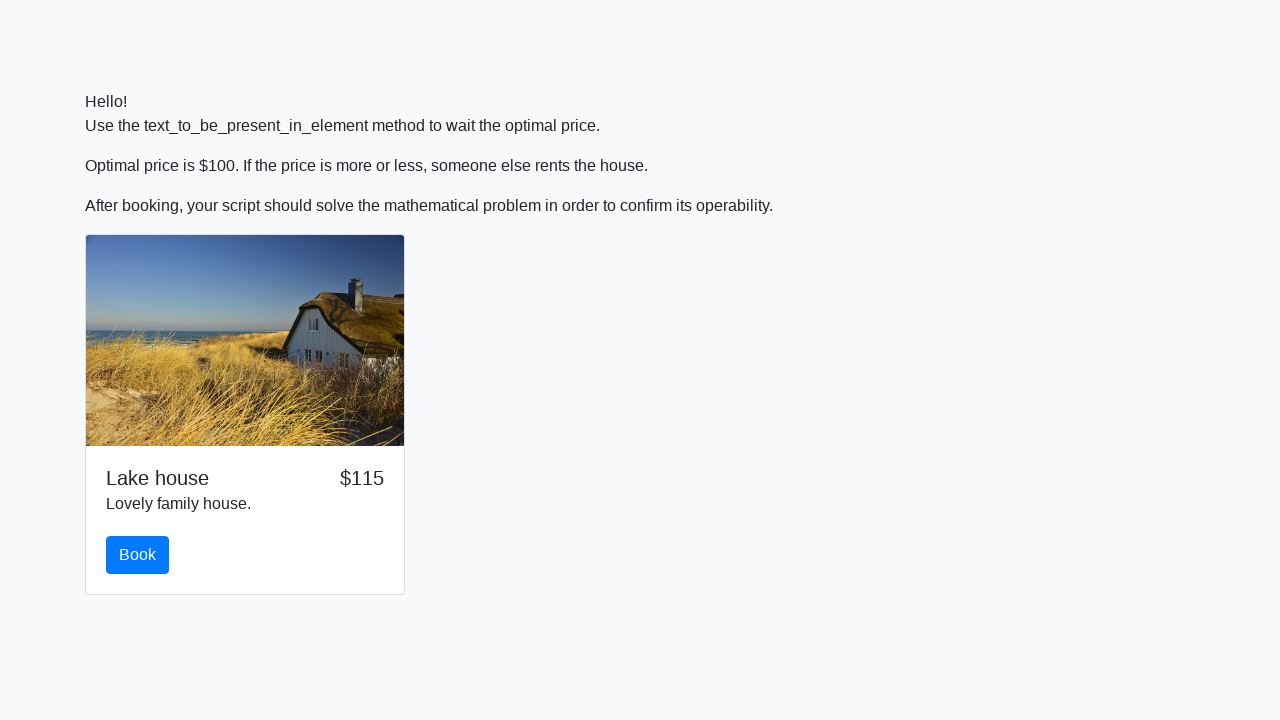

Waited for price element to display $100
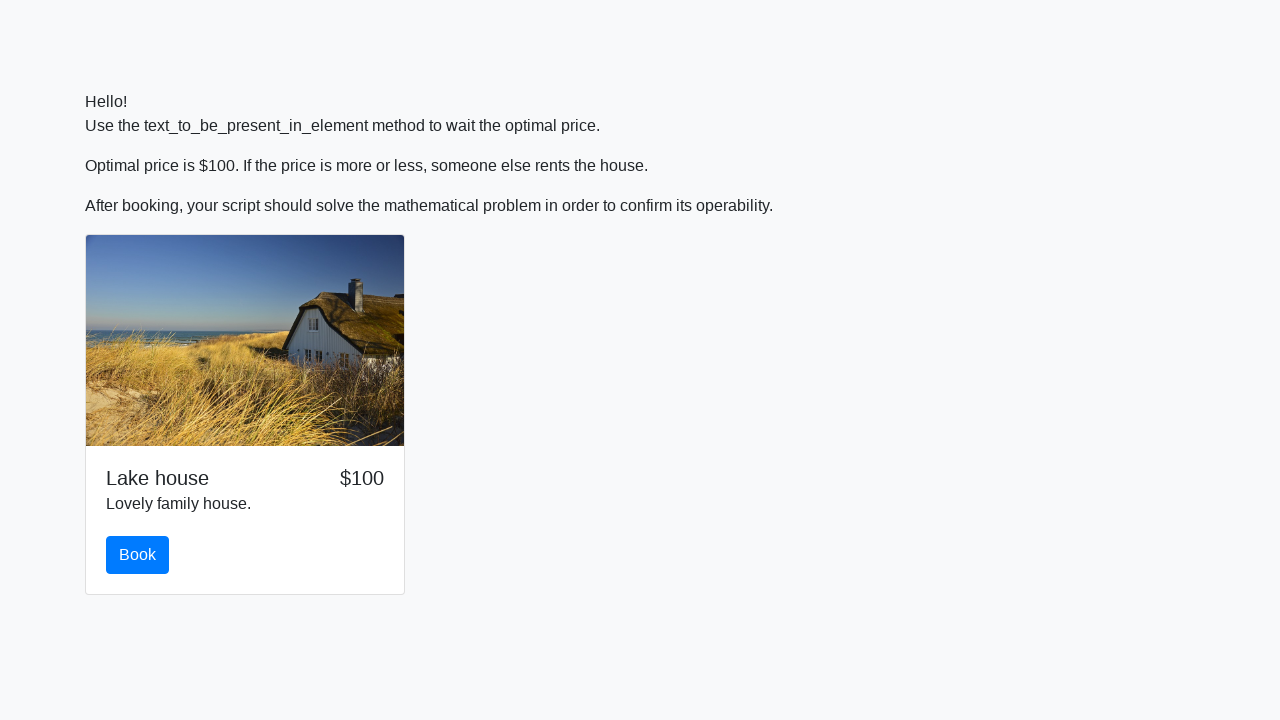

Clicked the book button at (138, 555) on #book
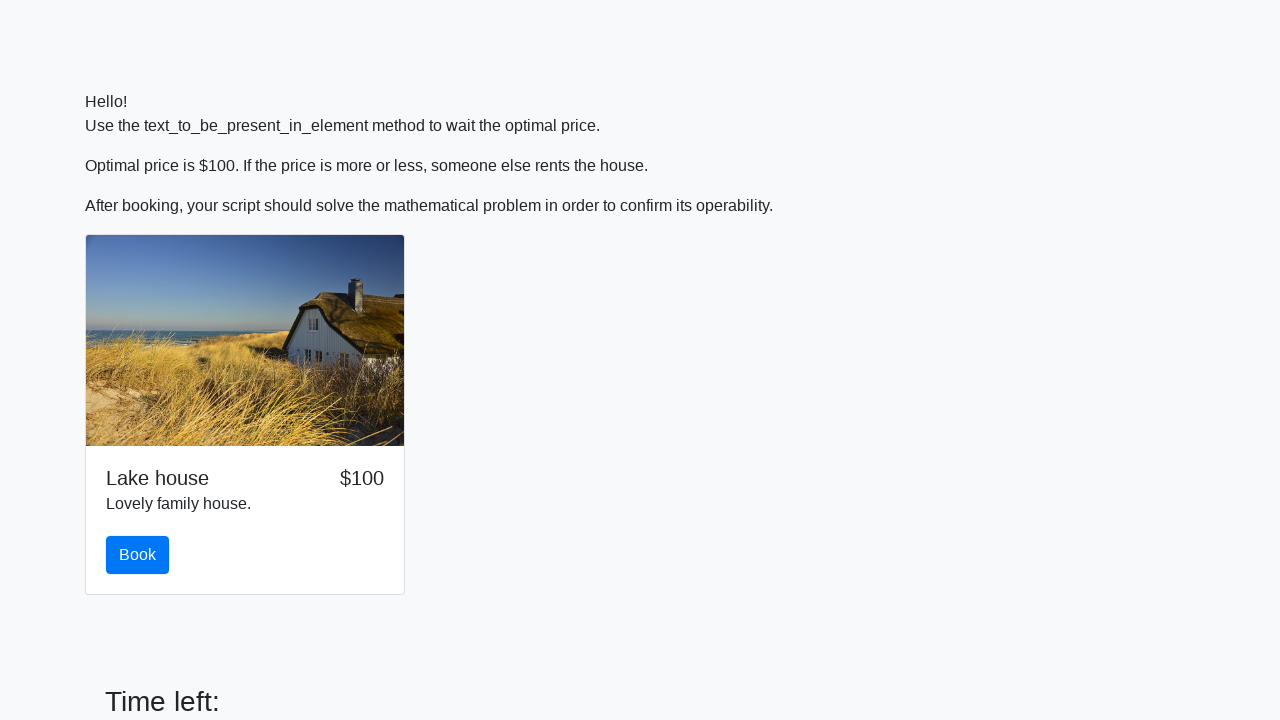

Set up dialog handler
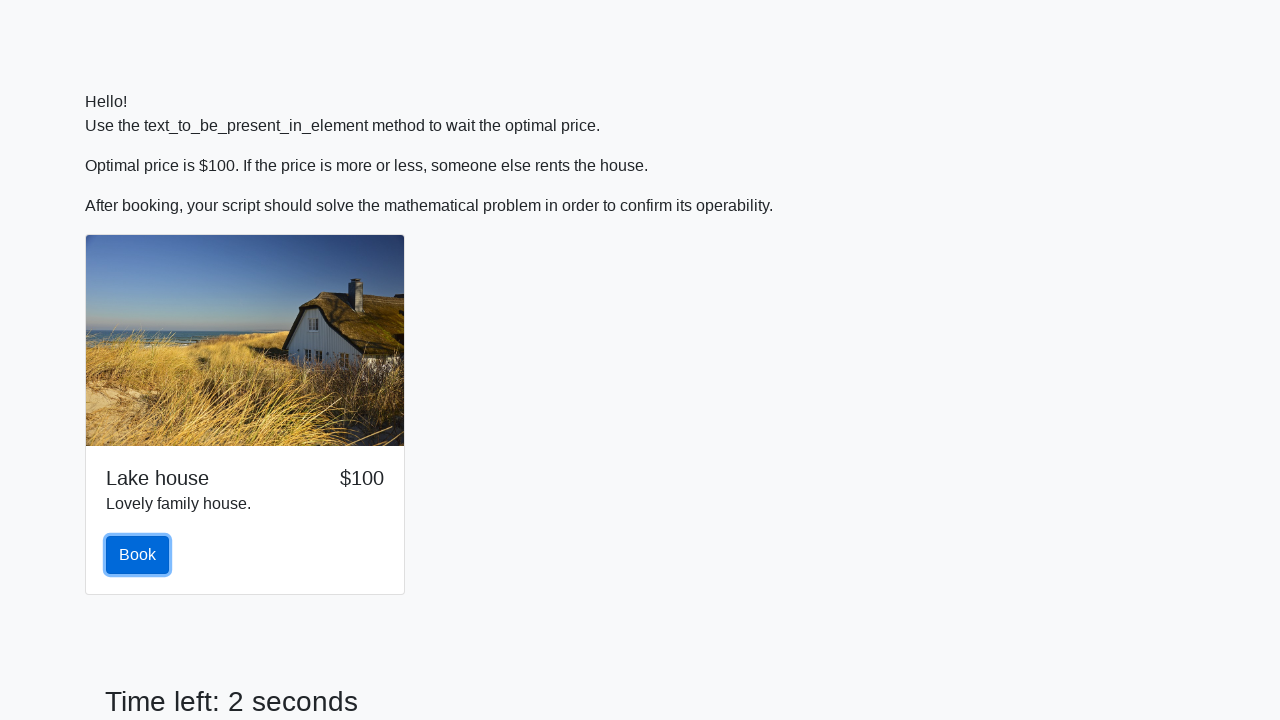

Waited for dialog to appear
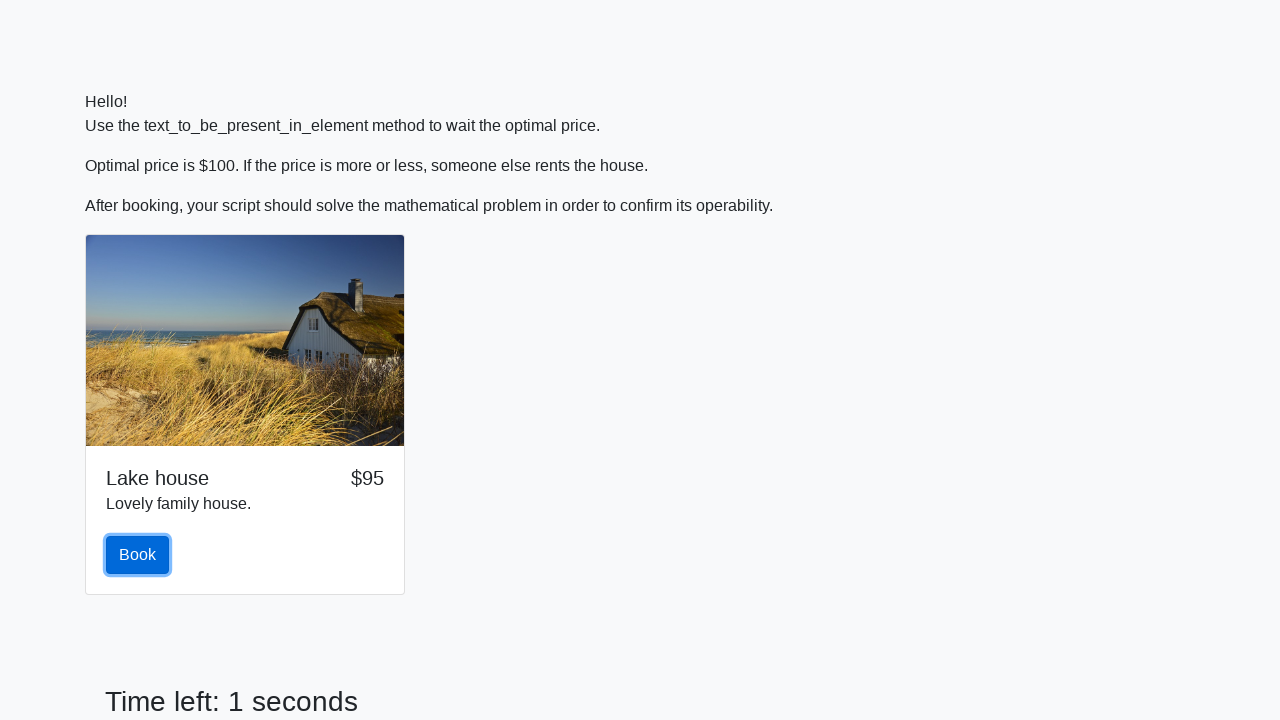

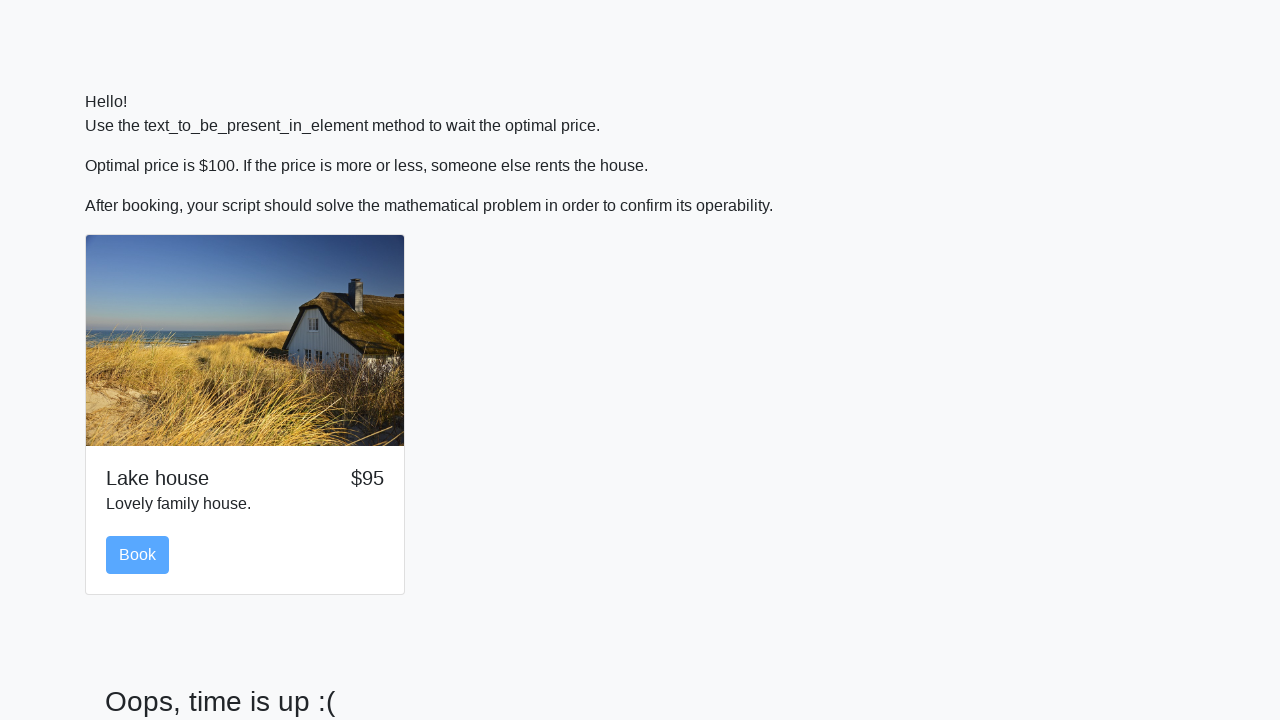